Tests an e-commerce checkout flow by adding specific vegetable items to cart, proceeding to checkout, applying a promo code, and verifying the promo is applied successfully.

Starting URL: https://rahulshettyacademy.com/seleniumPractise/

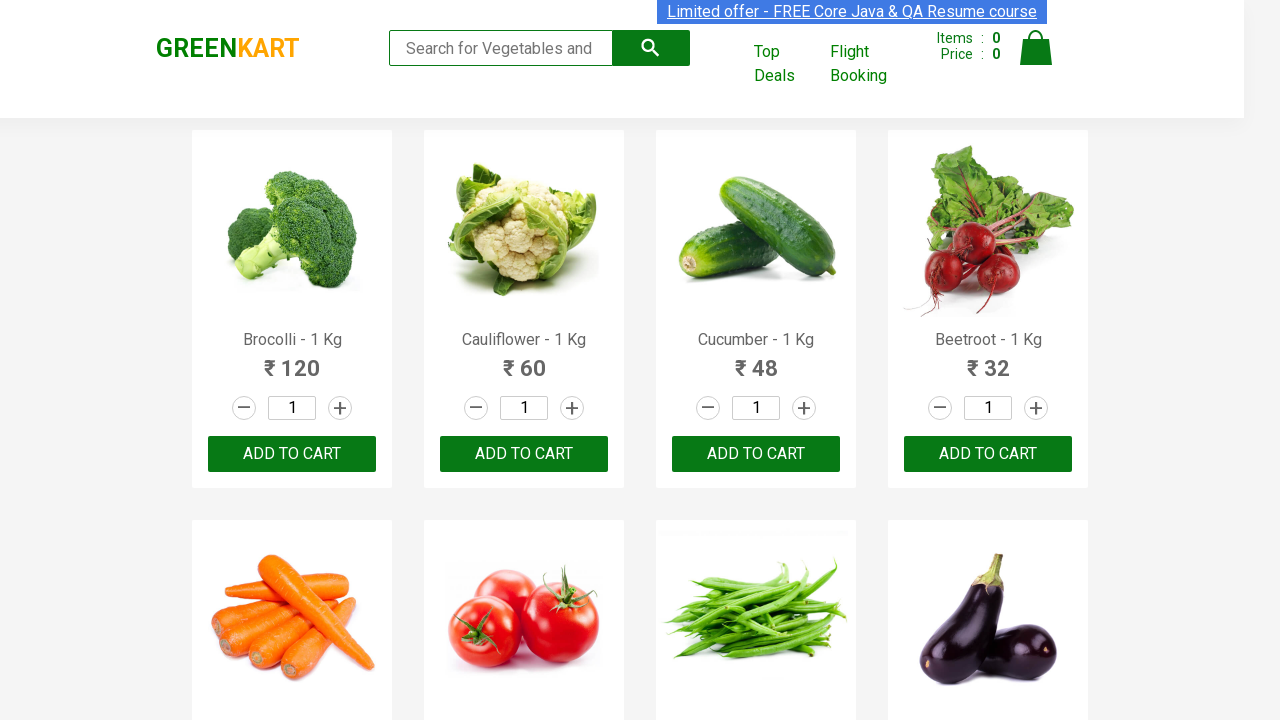

Waited for product names to load on the e-commerce page
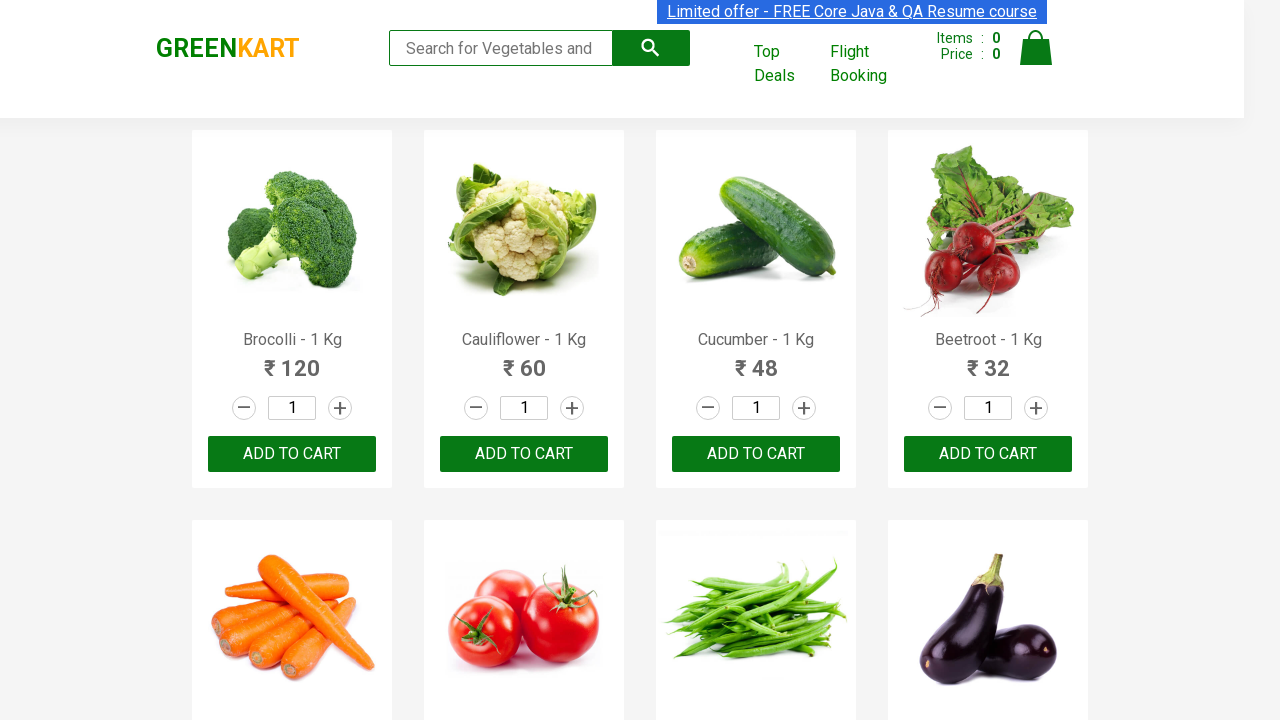

Retrieved all product name elements from the page
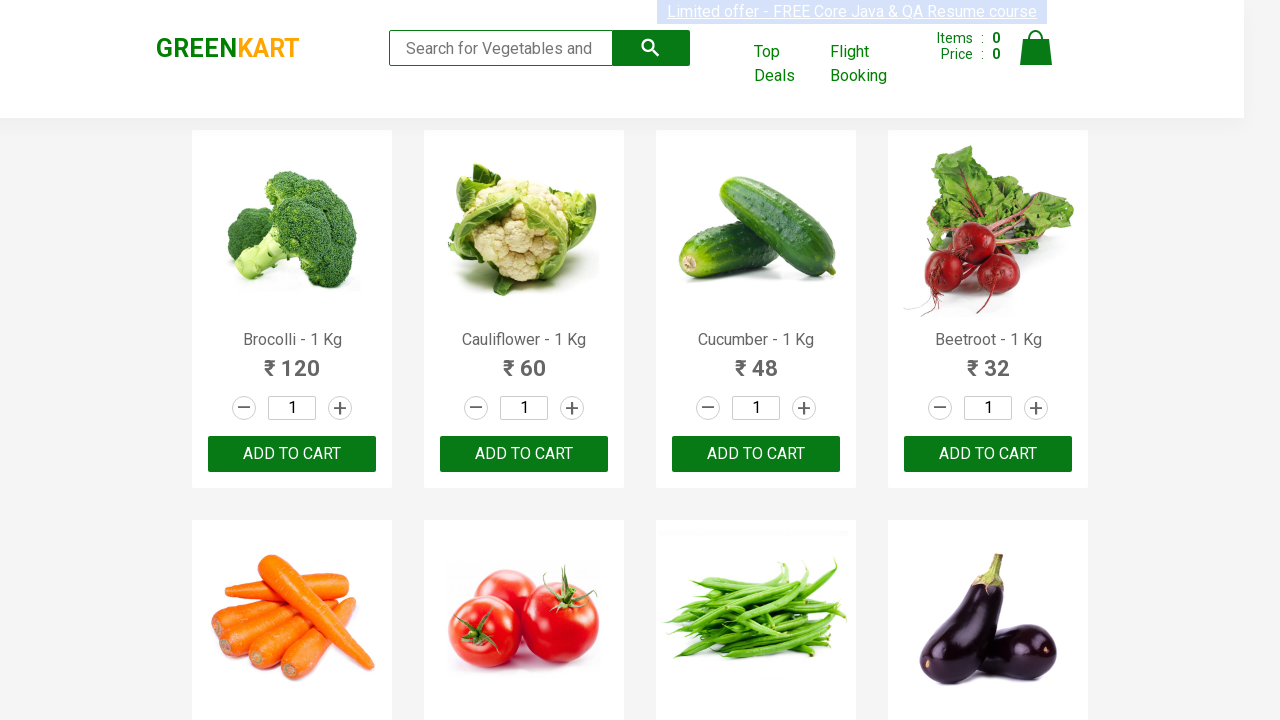

Retrieved all add to cart buttons for products
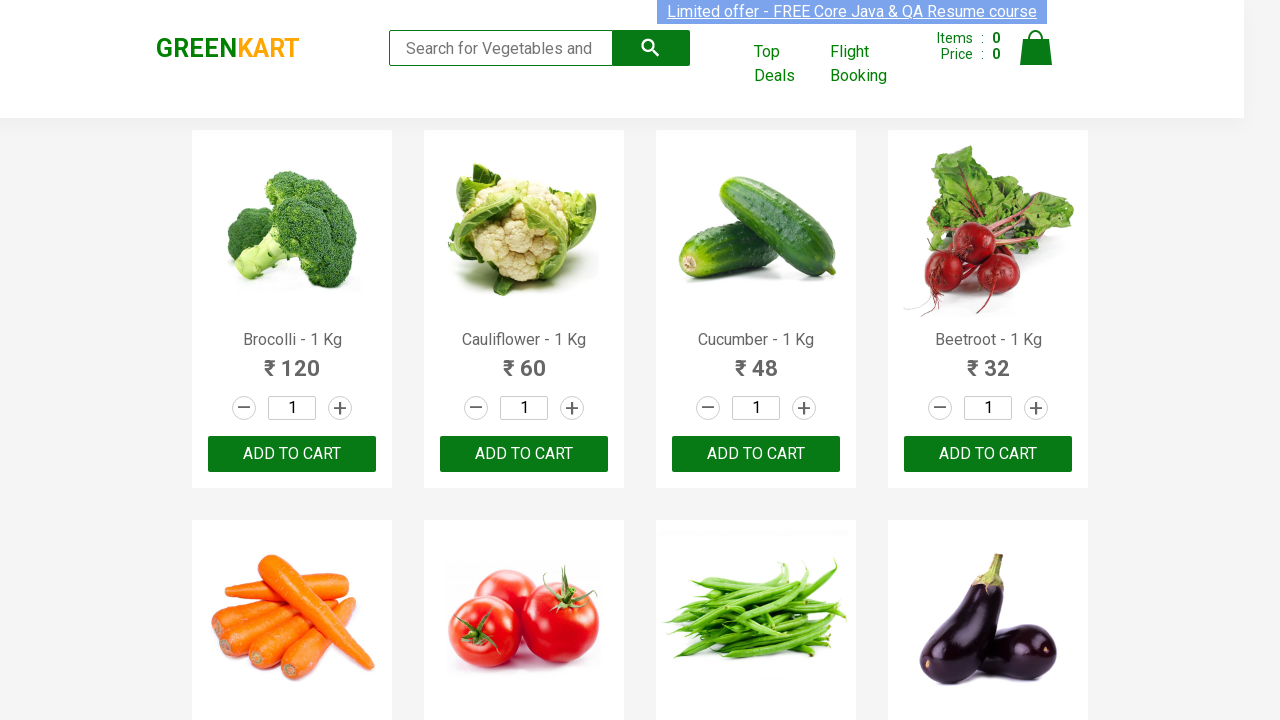

Added Brocolli to cart at (292, 454) on div.product-action button >> nth=0
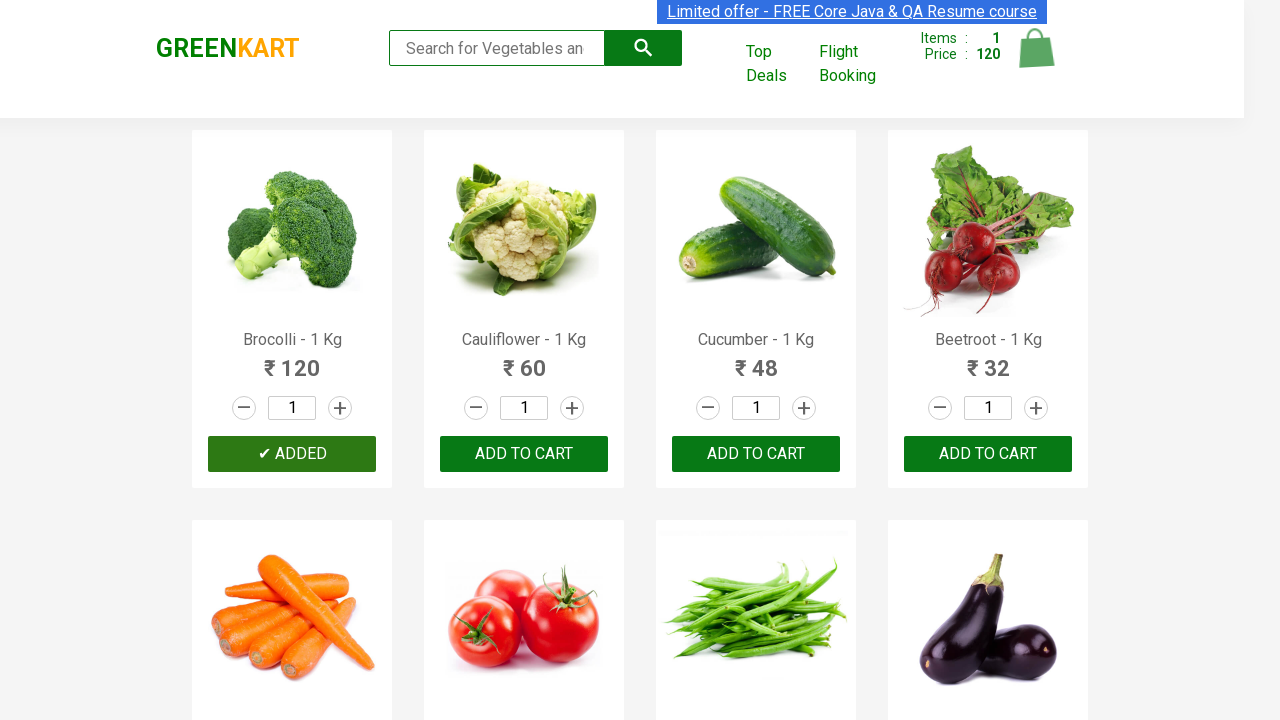

Added Cucumber to cart at (756, 454) on div.product-action button >> nth=2
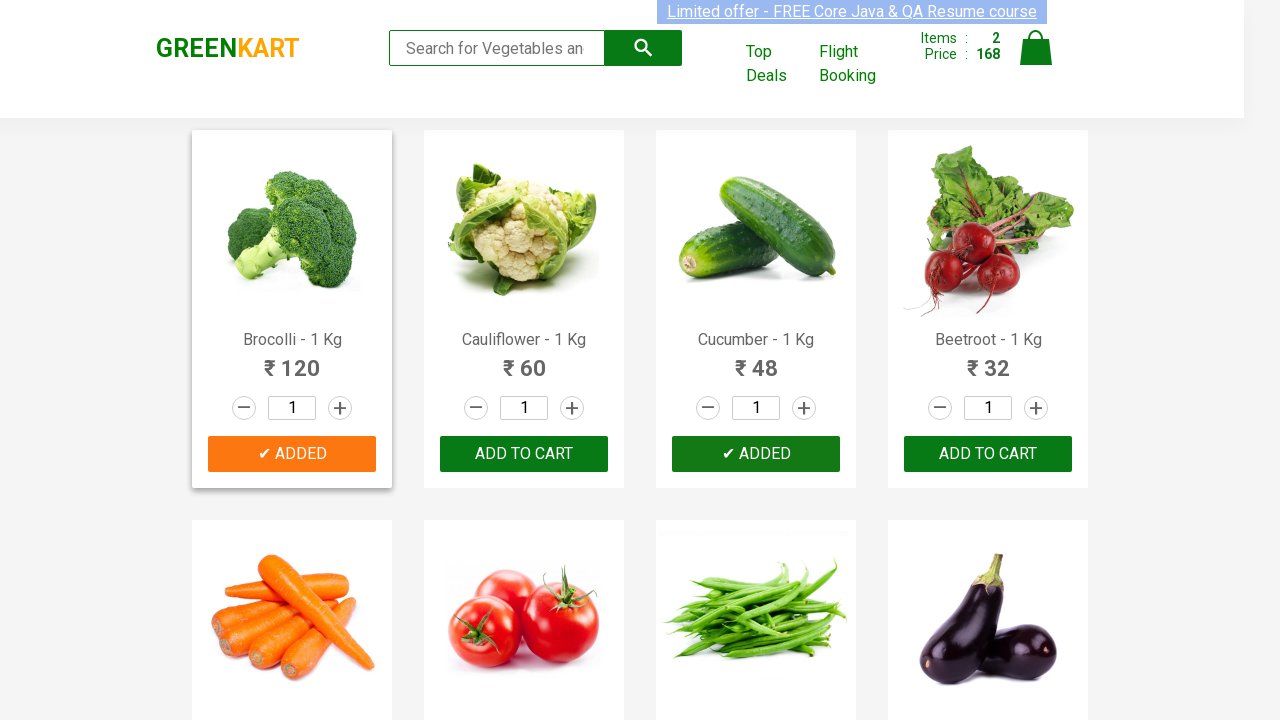

Added Beetroot to cart at (988, 454) on div.product-action button >> nth=3
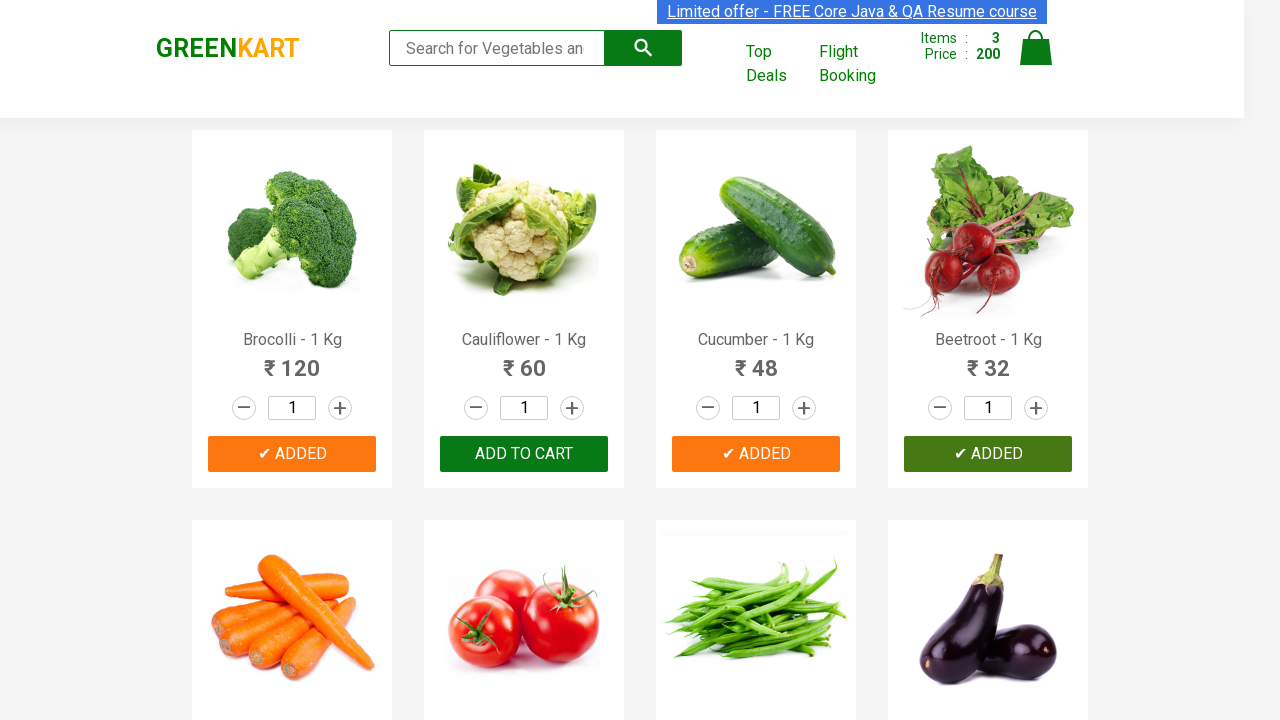

Added Carrot to cart at (292, 360) on div.product-action button >> nth=4
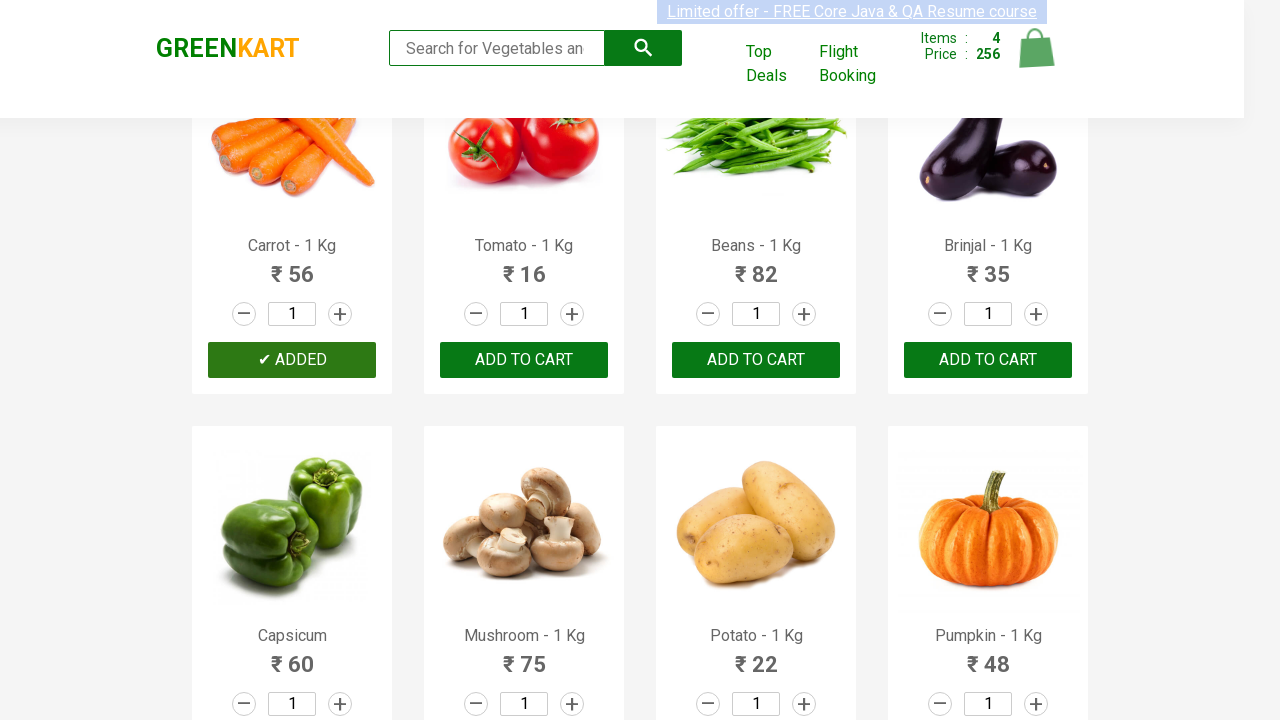

Clicked on the shopping cart icon at (1036, 48) on img[alt='Cart']
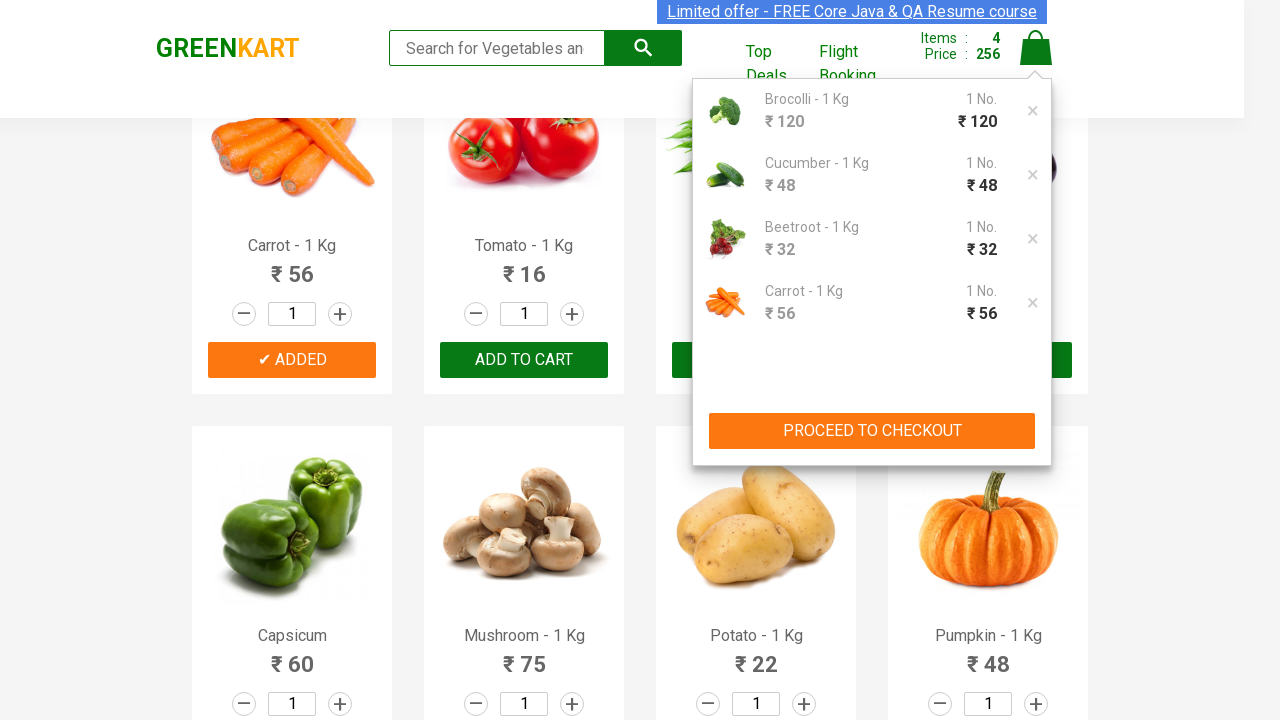

Clicked the PROCEED TO CHECKOUT button at (872, 431) on xpath=//button[contains(text(),'PROCEED TO CHECKOUT')]
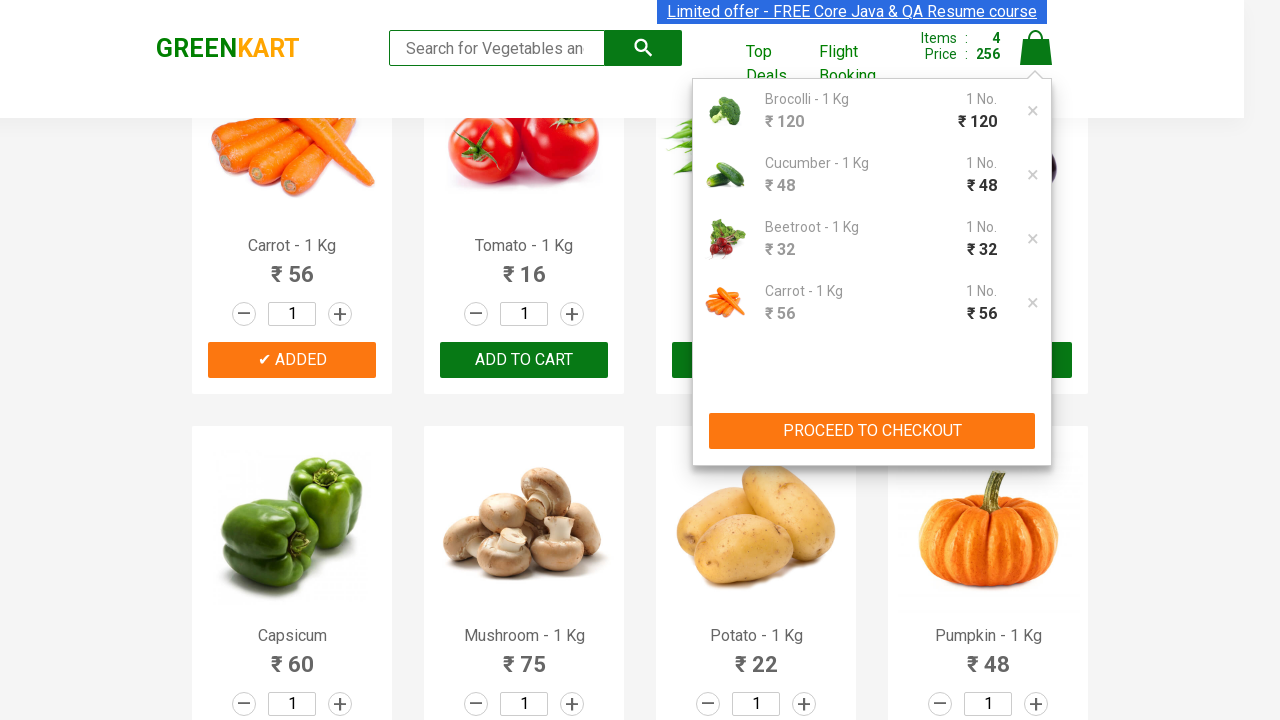

Waited for promo code input field to become visible
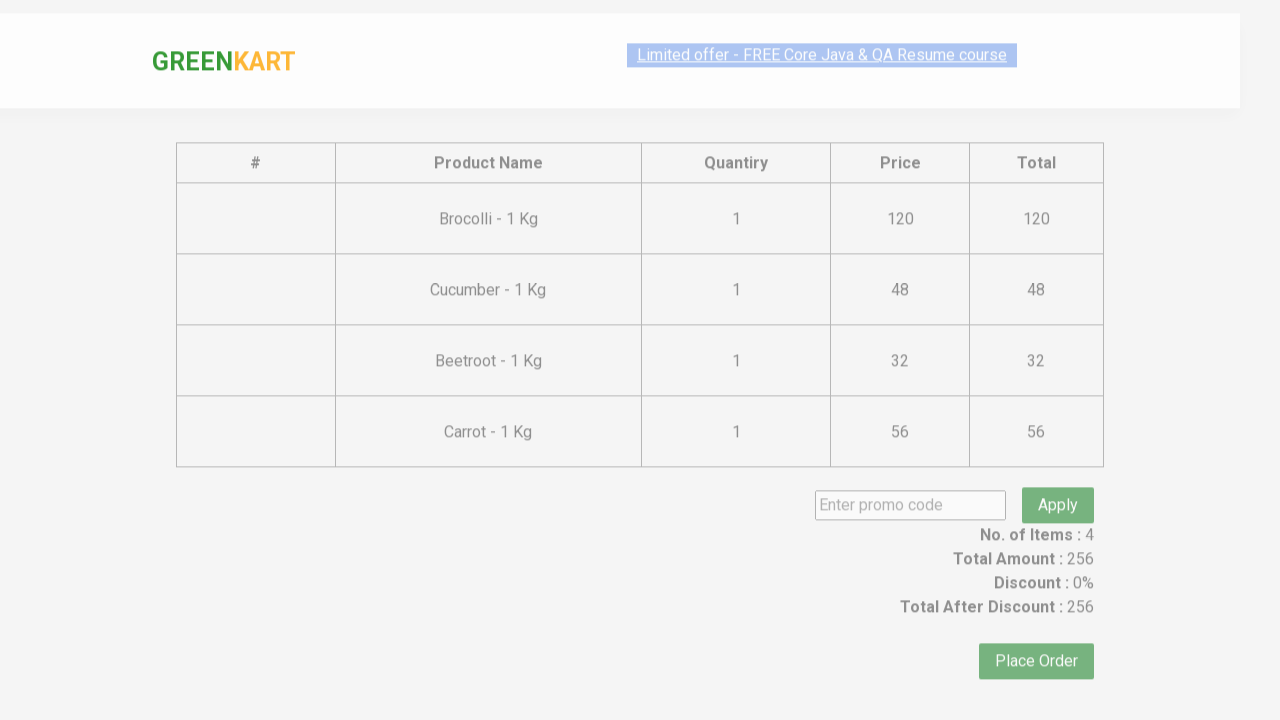

Entered promo code 'rahulshettyacademy' in the promo code field on input.promoCode
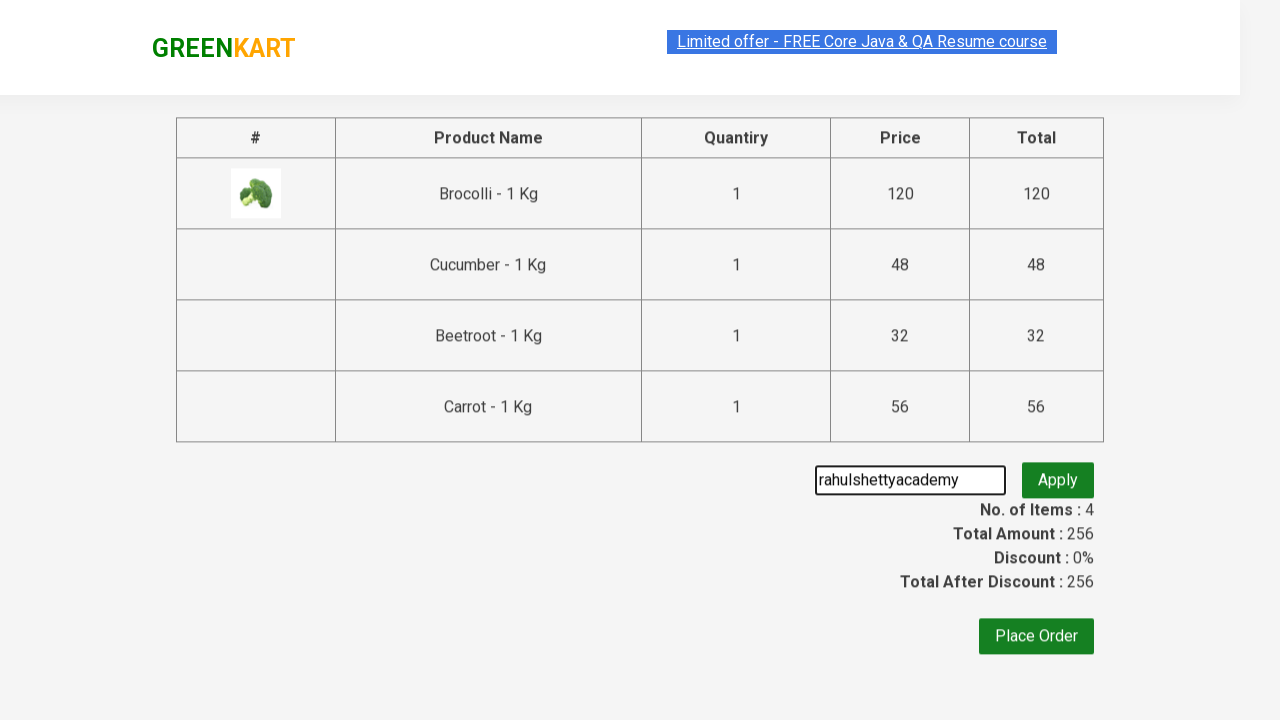

Clicked the Apply button to apply the promo code at (1058, 477) on button.promoBtn
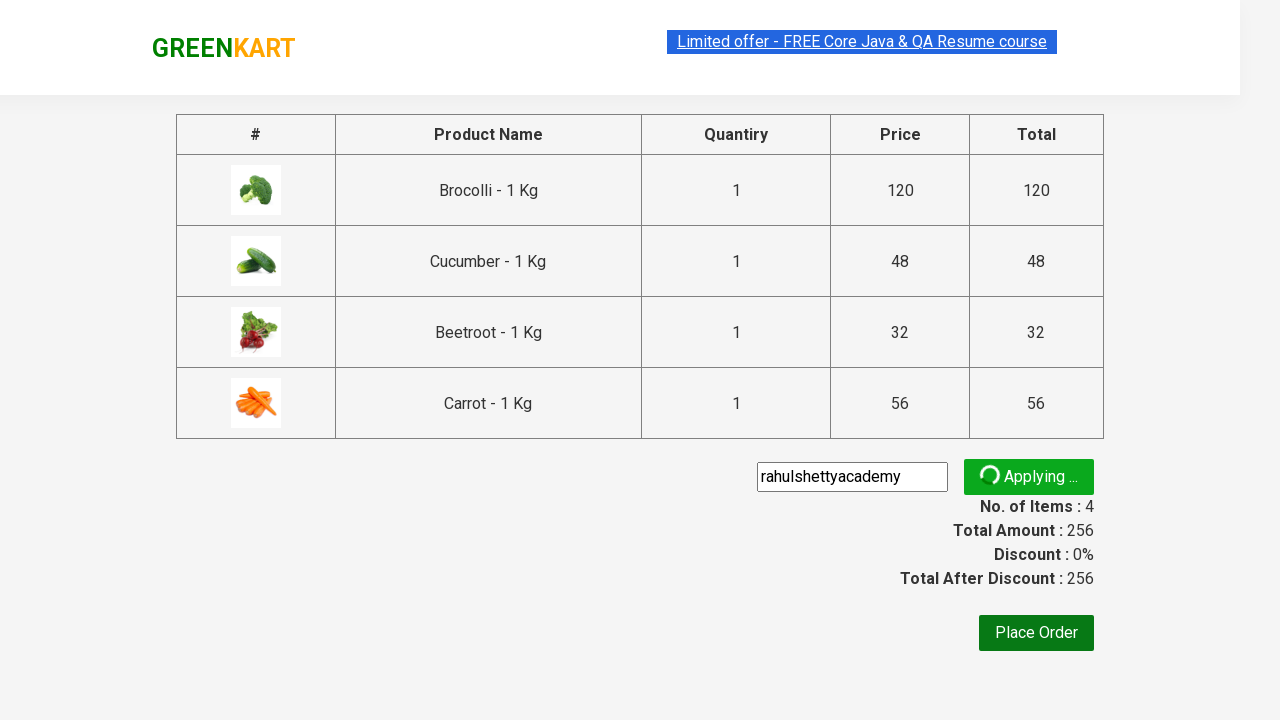

Waited for promo code confirmation message to appear, verifying successful application
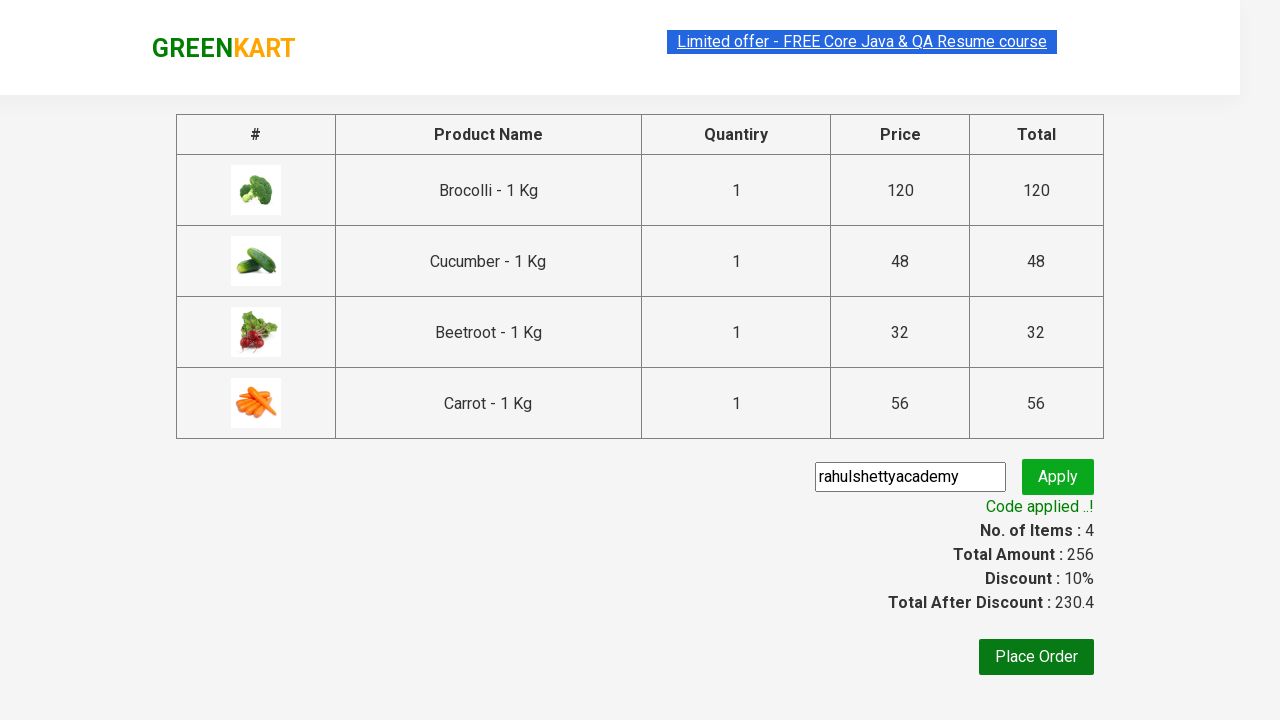

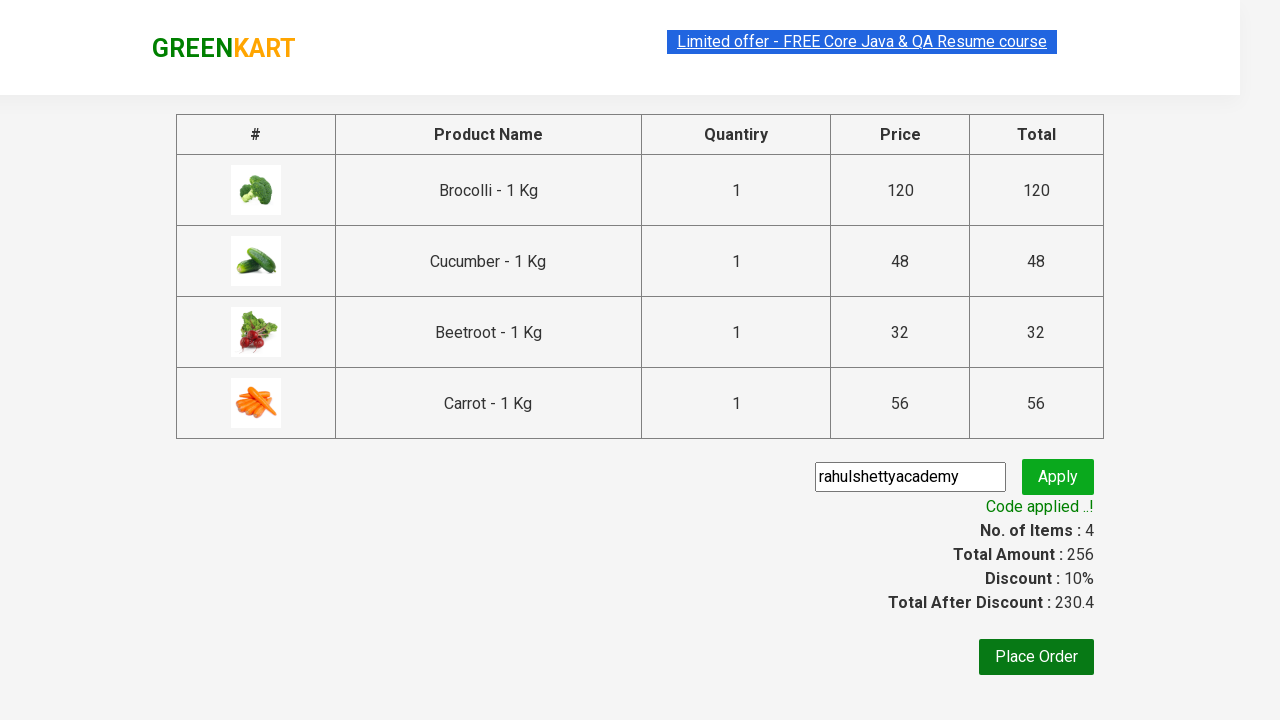